Tests navigation through a banking application interface by clicking various buttons and attempting to fill a form field

Starting URL: https://www.globalsqa.com/angularJs-protractor/BankingProject/#/login

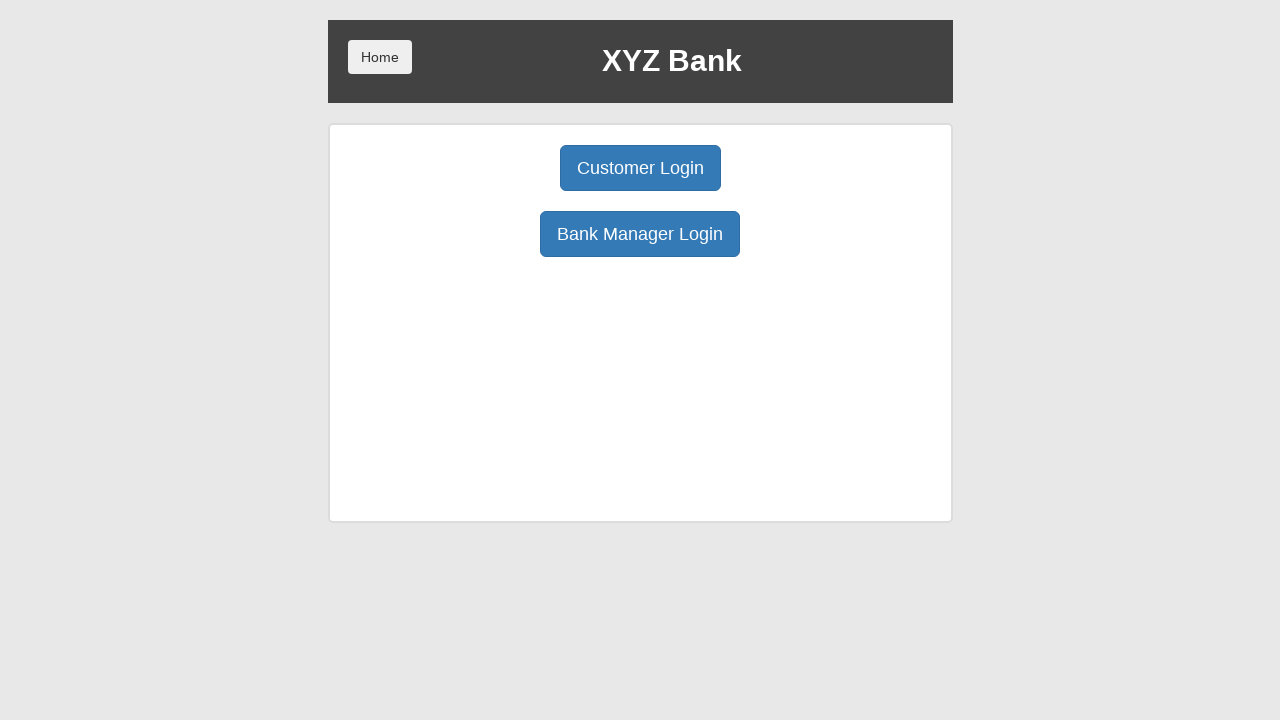

Clicked customer login button at (640, 168) on button[ng-click='customer()']
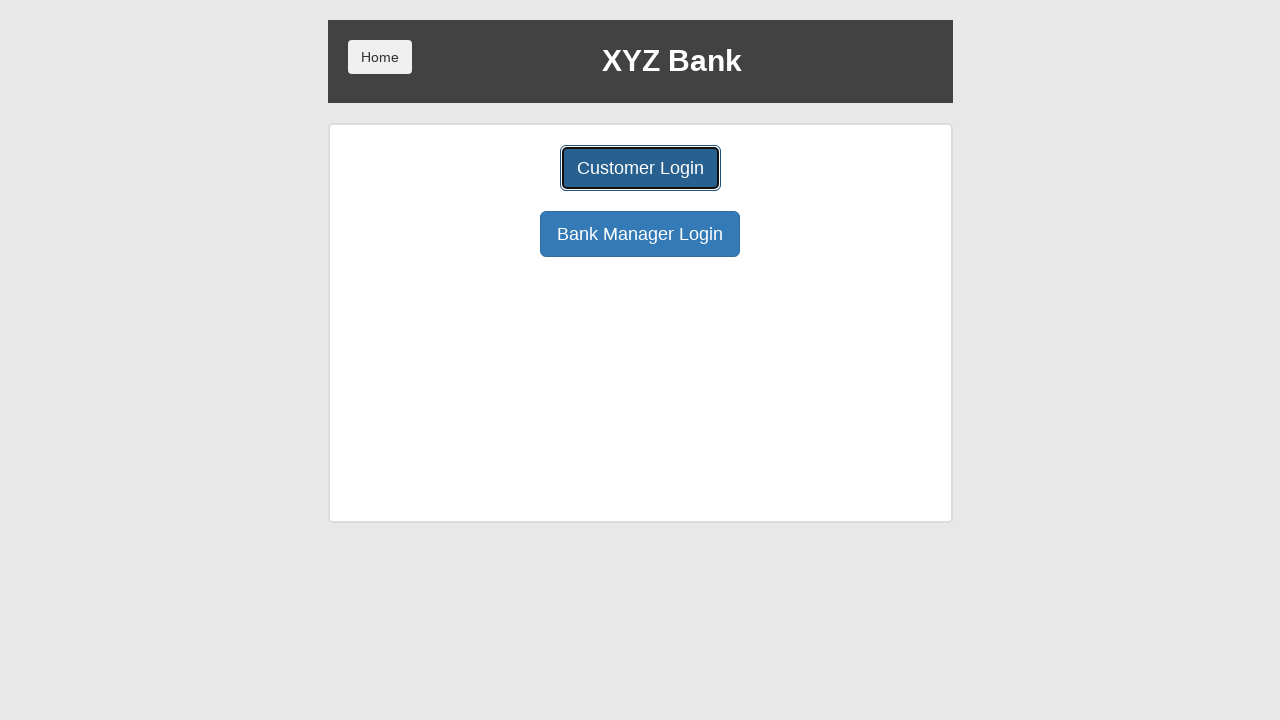

Waited 2 seconds for page to load
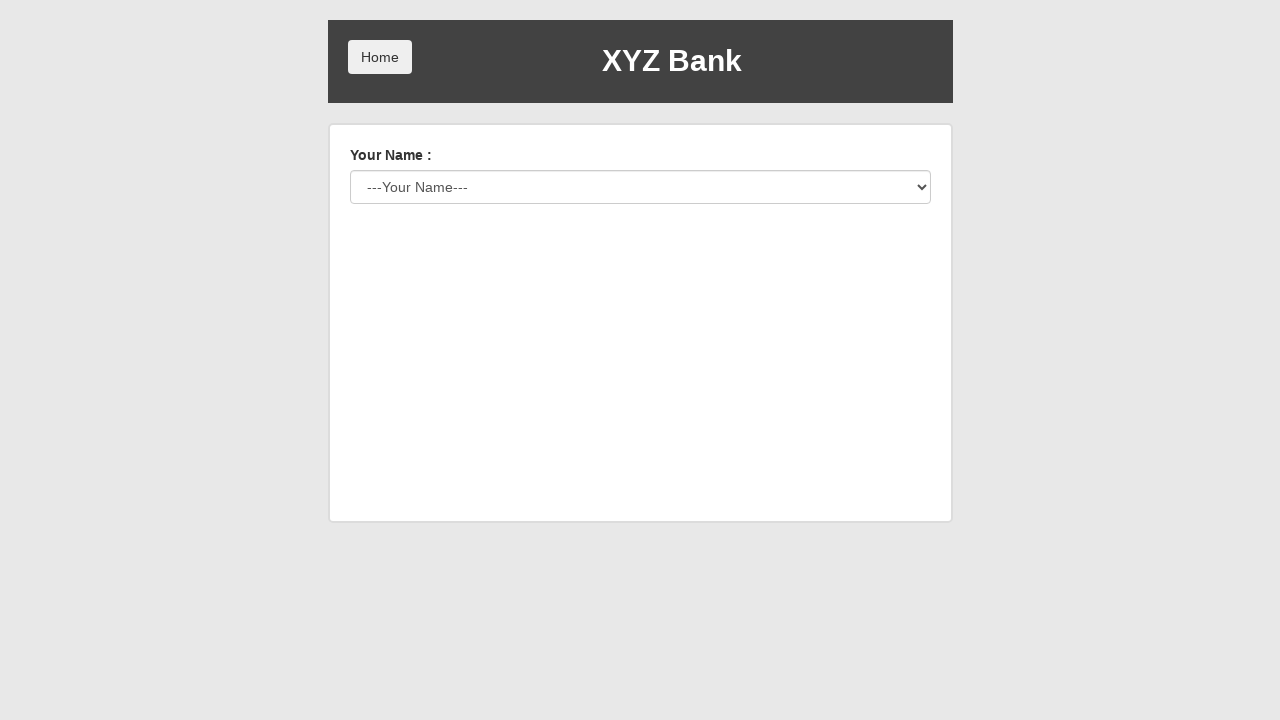

Clicked first button via xpath at (380, 57) on xpath=/html/body/div/div/div[1]/button[1]
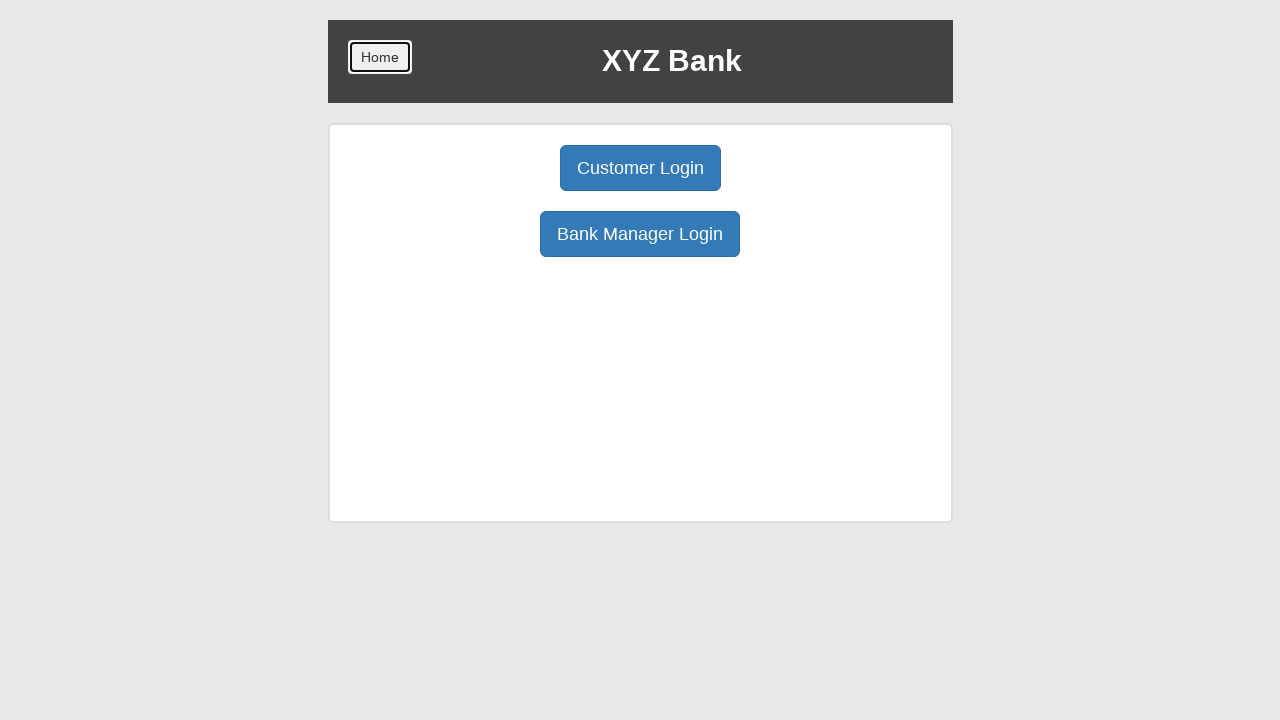

Waited 2 seconds before next action
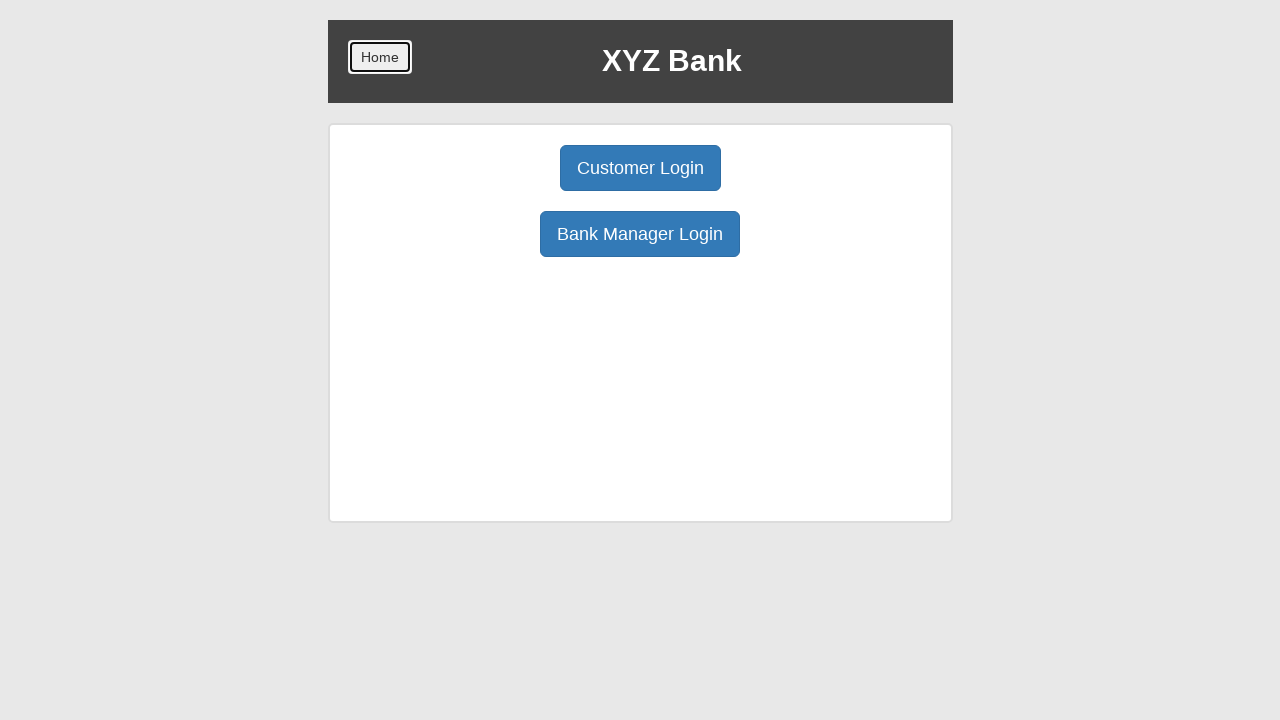

Clicked second button via xpath at (640, 234) on xpath=/html/body/div/div/div[2]/div/div[1]/div[2]/button
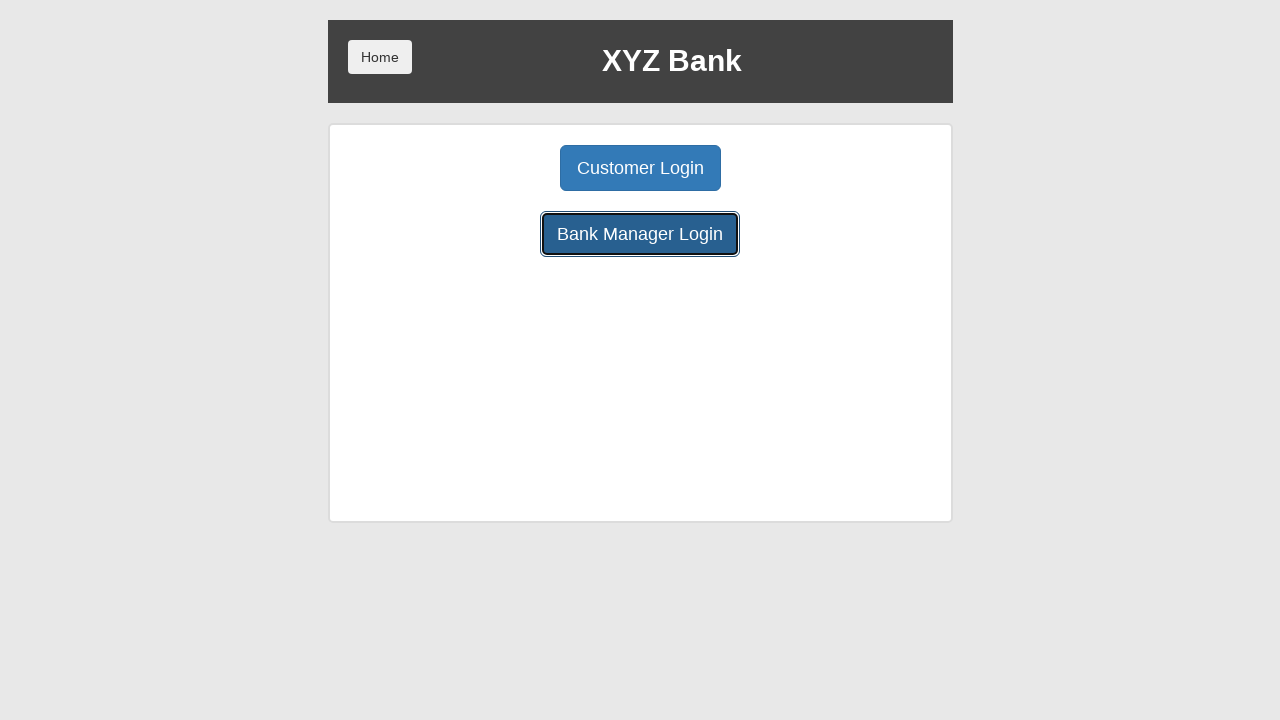

Clicked third button via xpath at (792, 168) on xpath=/html/body/div/div/div[2]/div/div[1]/button[3]
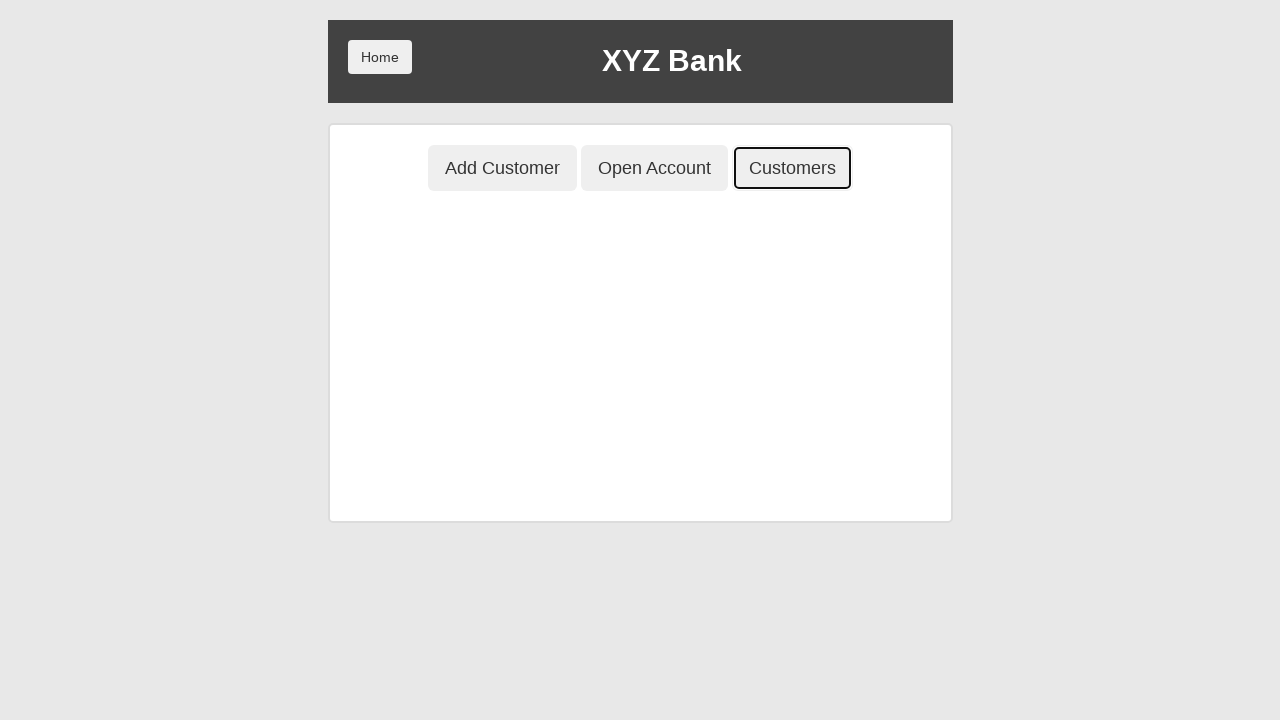

Filled form control field with 'madhu' on .form-control
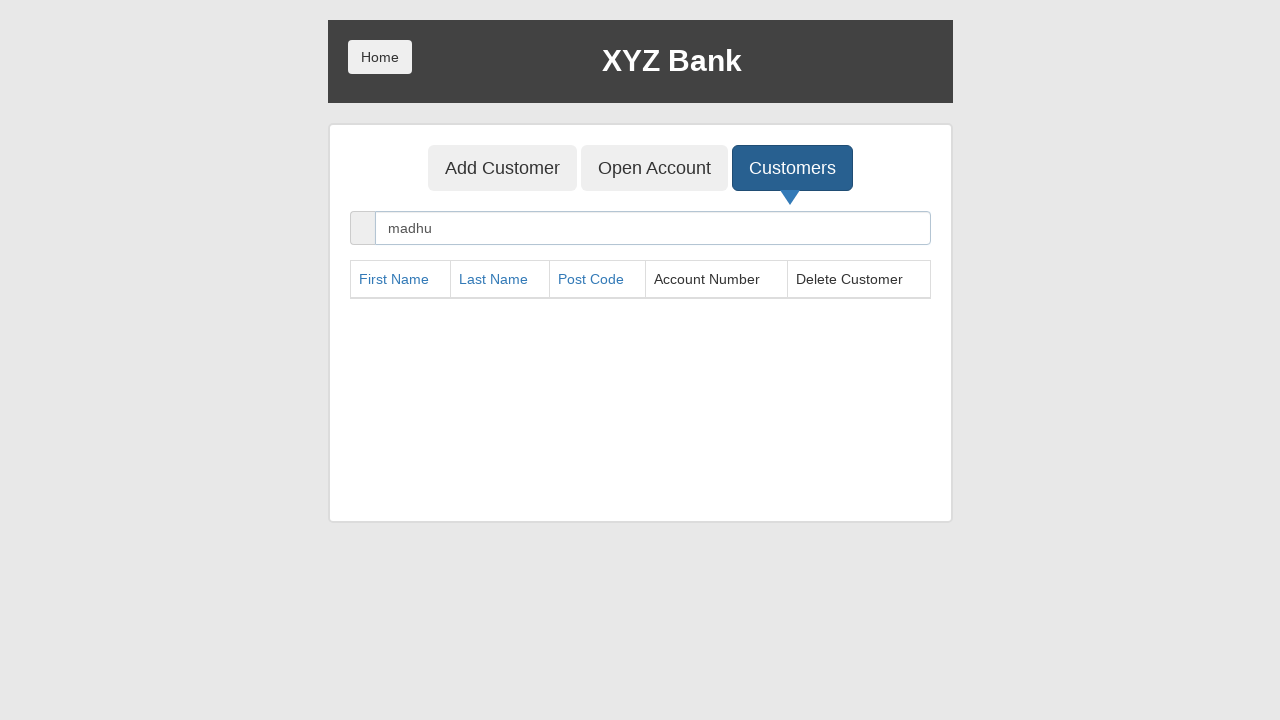

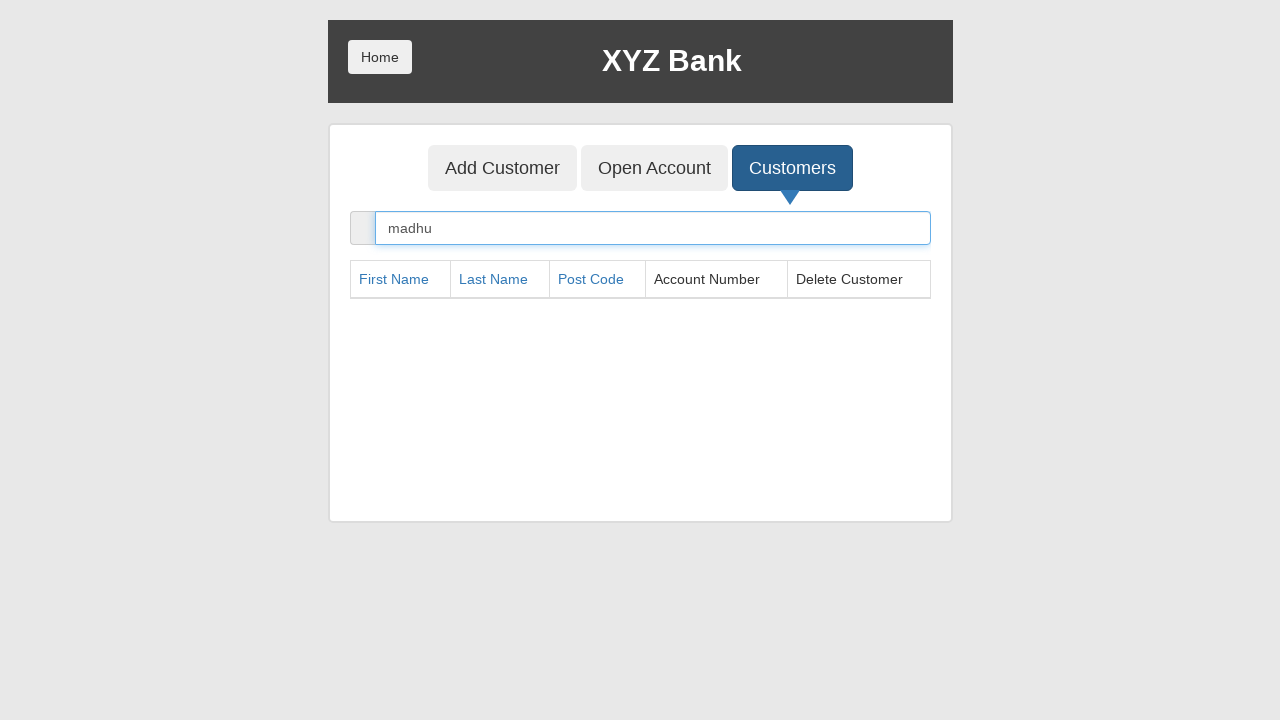